Tests the Text Box form on DemoQA by filling in full name, email, current address, and permanent address fields, then submitting the form and verifying the Text Box element text.

Starting URL: https://demoqa.com/

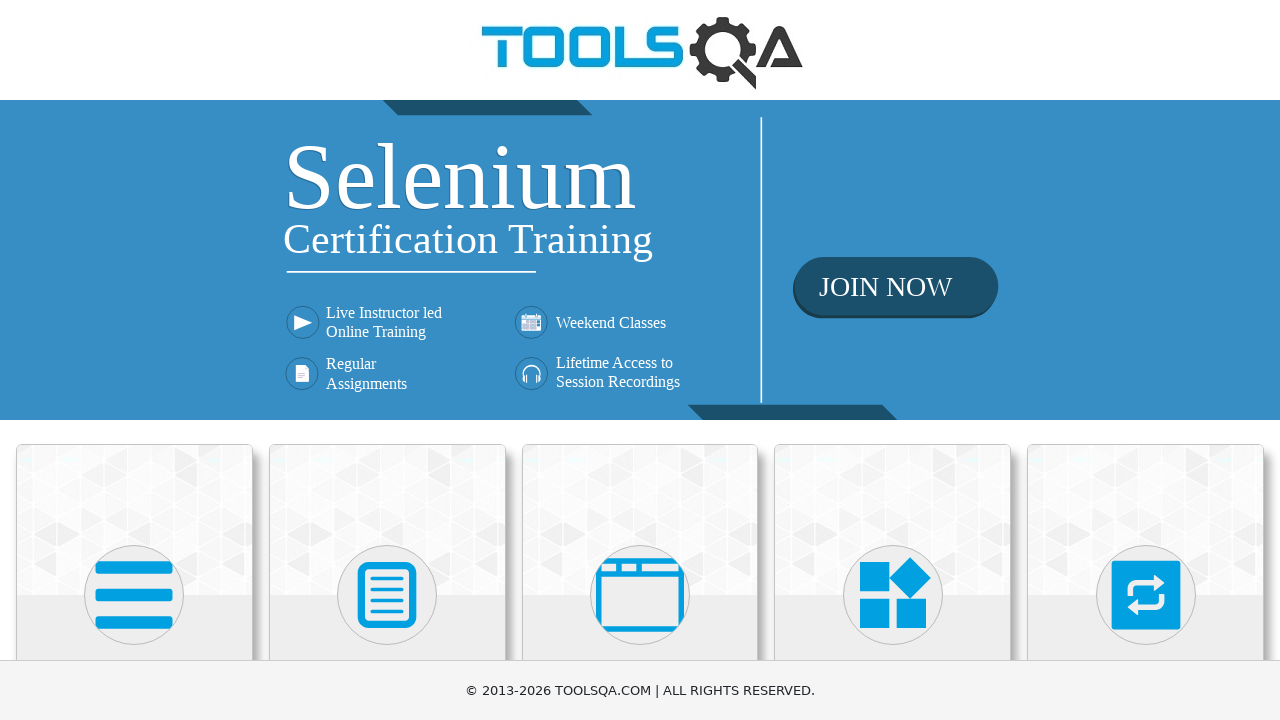

Scrolled down to view Elements card
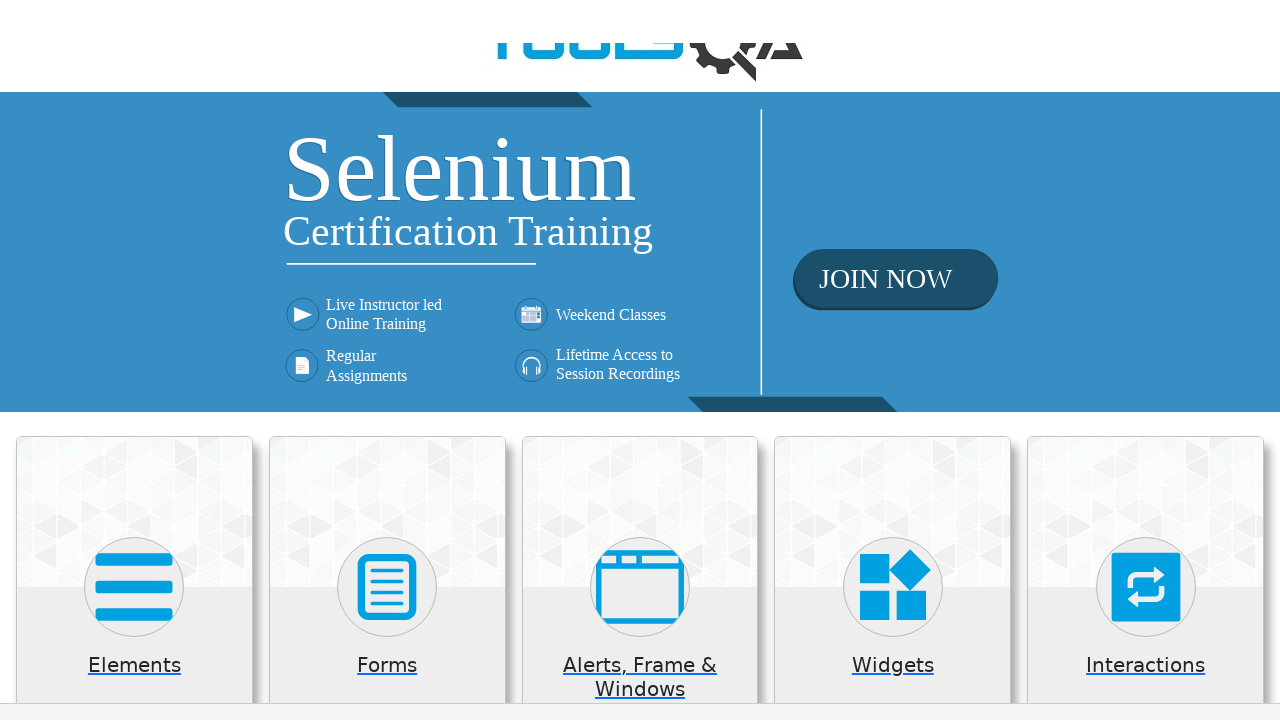

Clicked on Elements card at (134, 520) on div:has-text('Elements').card-up, .card:has-text('Elements')
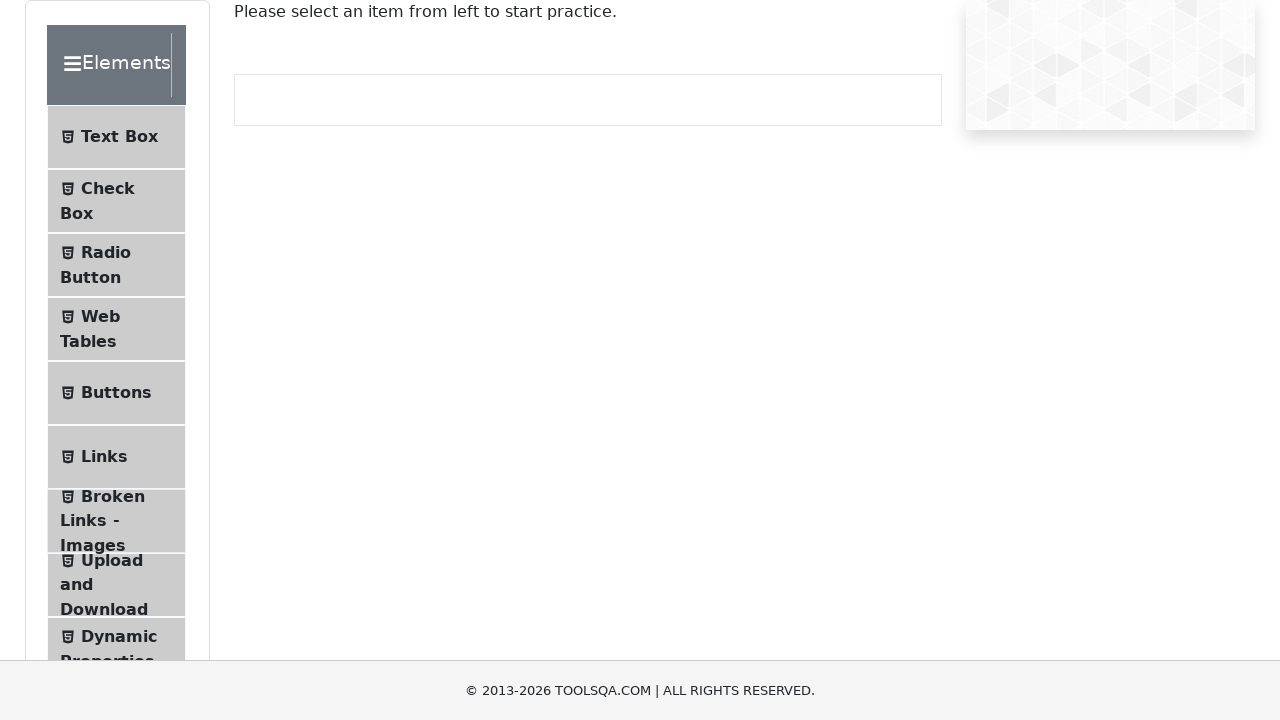

Clicked on Text Box menu item at (116, 137) on li:has-text('Text Box')
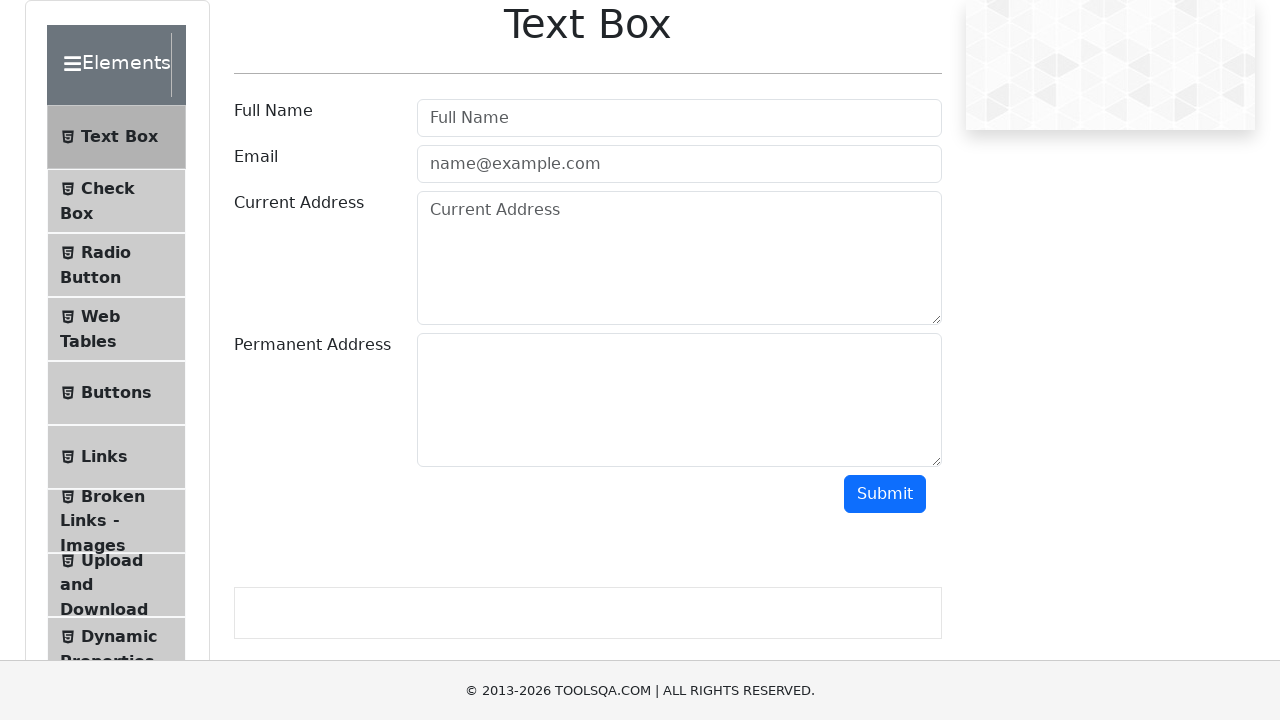

Filled Full Name field with 'Juan Cruz' on #userName
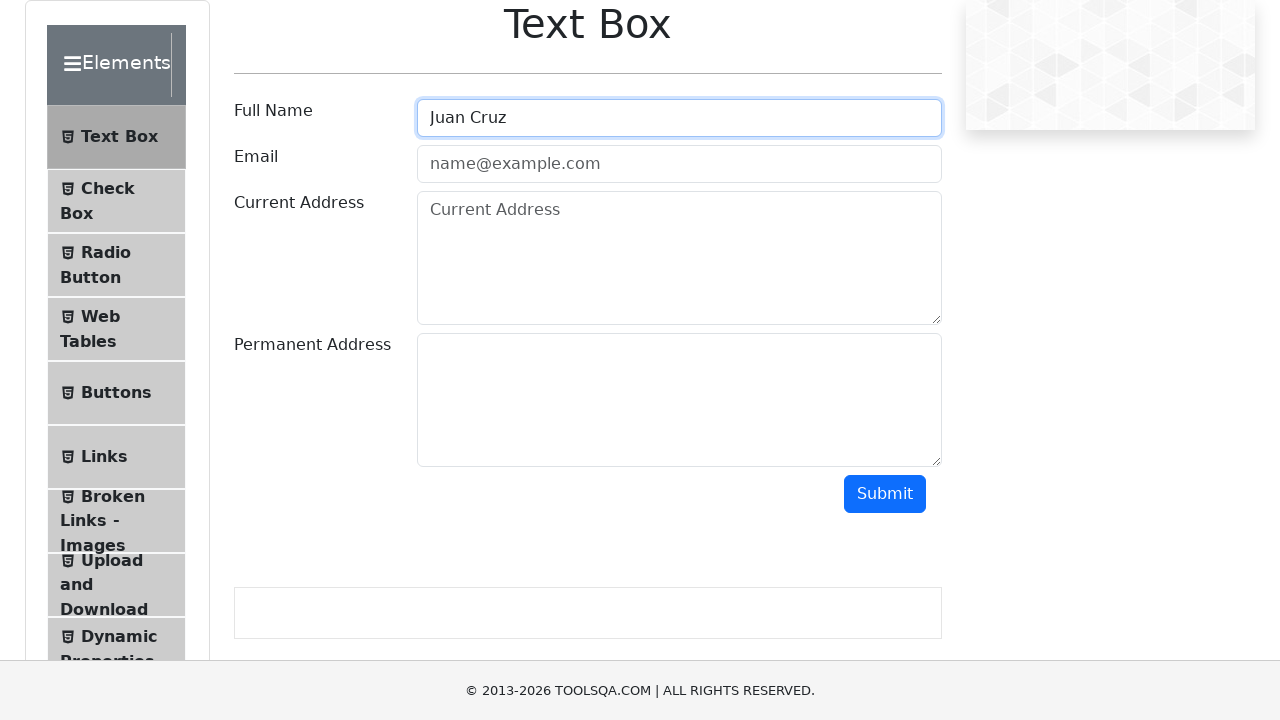

Filled Email field with 'juancmouhape@gmail.com' on #userEmail
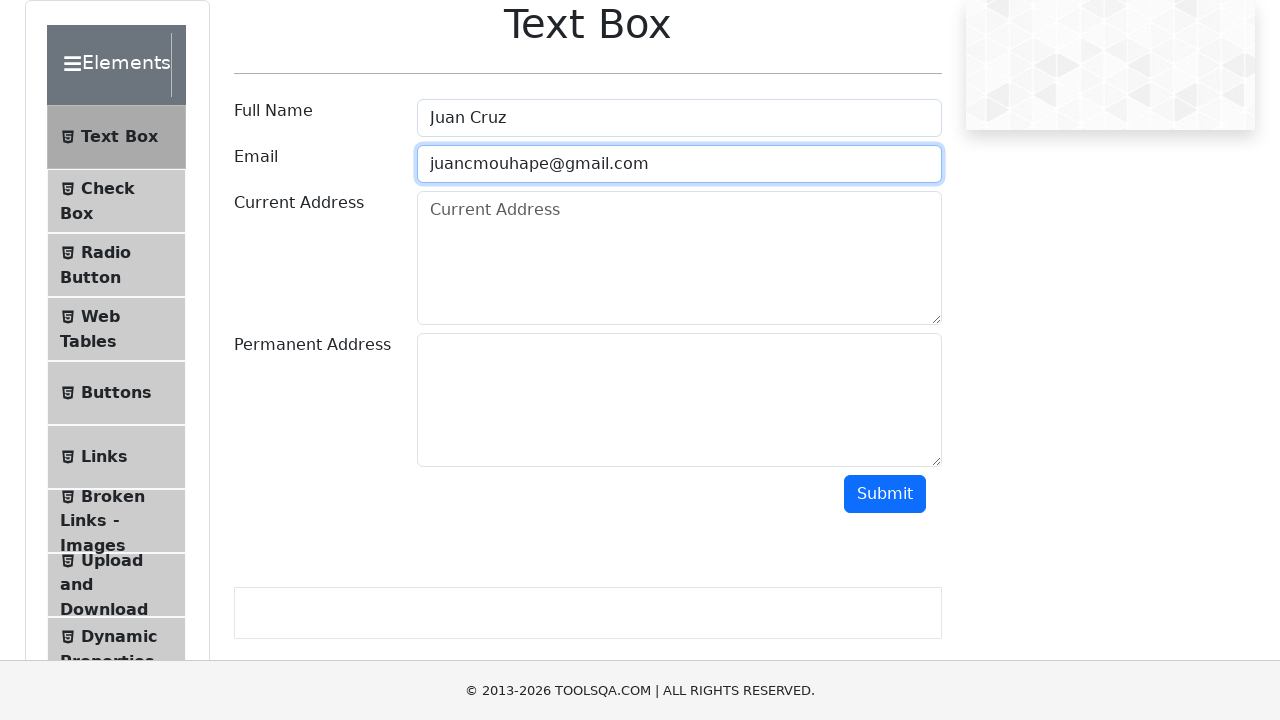

Filled Current Address field with 'Dir uno' on #currentAddress
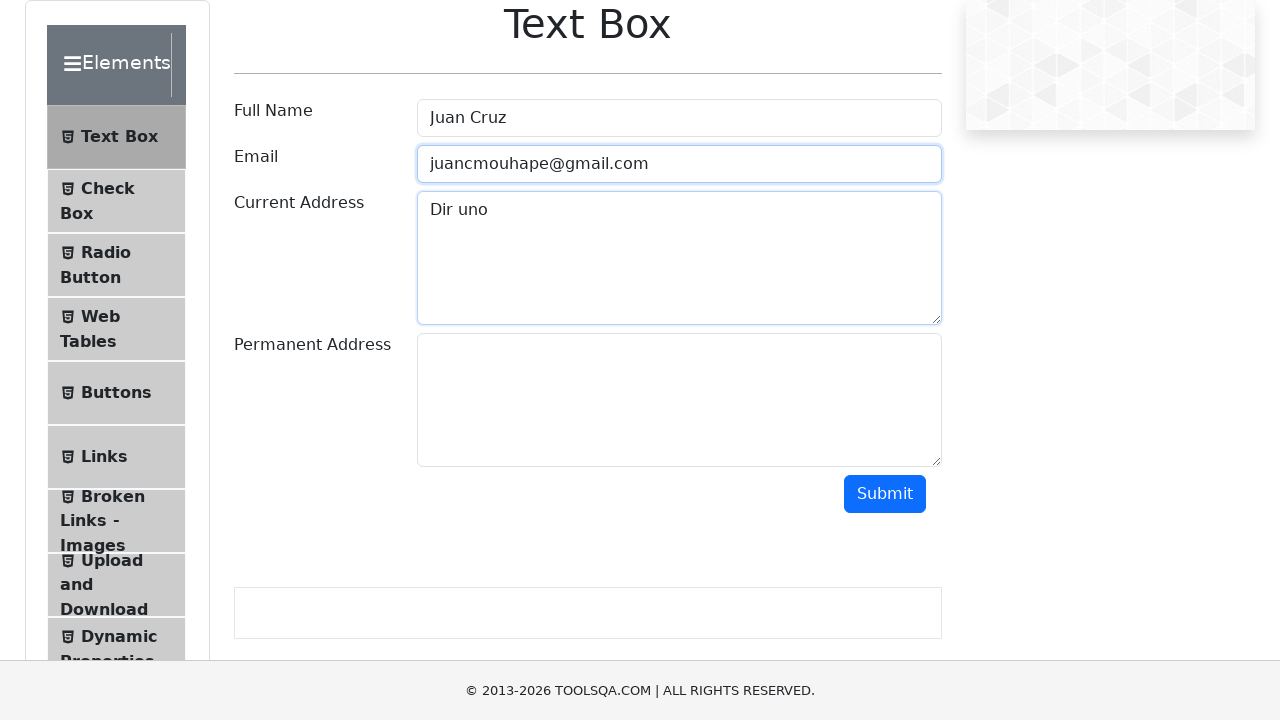

Filled Permanent Address field with 'Dir dos' on #permanentAddress
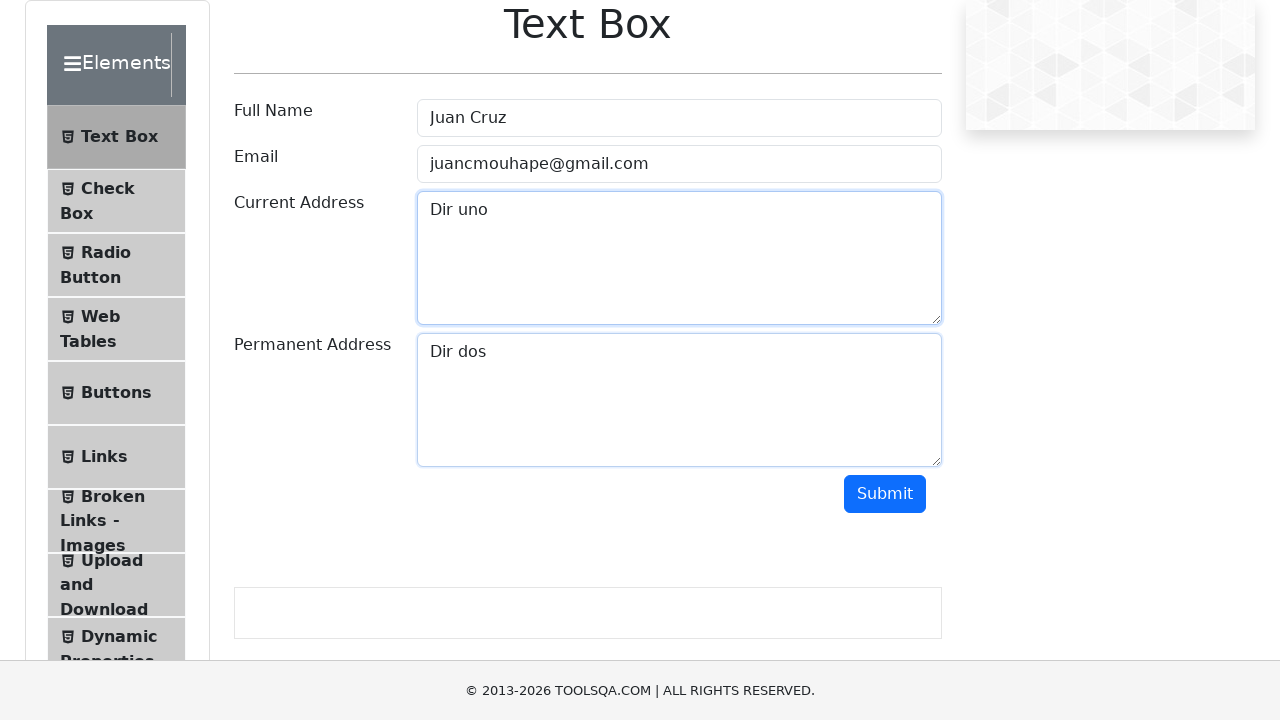

Scrolled down to view Submit button
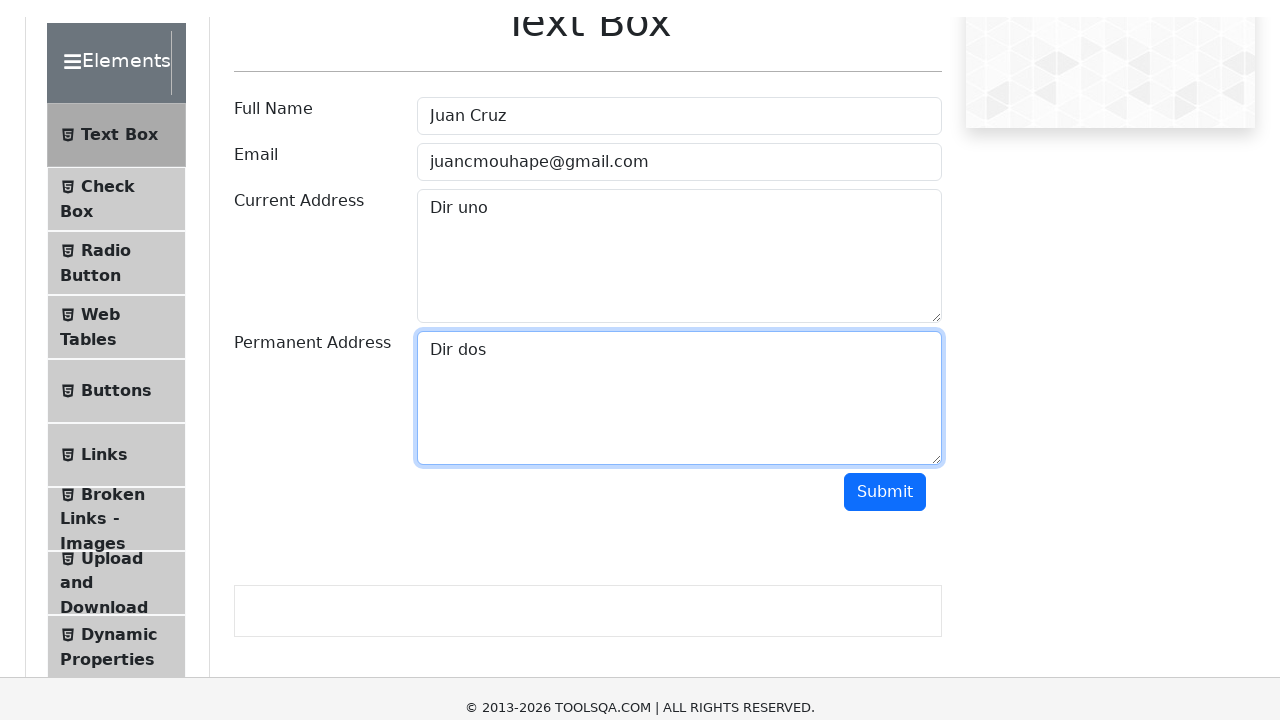

Clicked Submit button to submit the form at (885, 378) on #submit
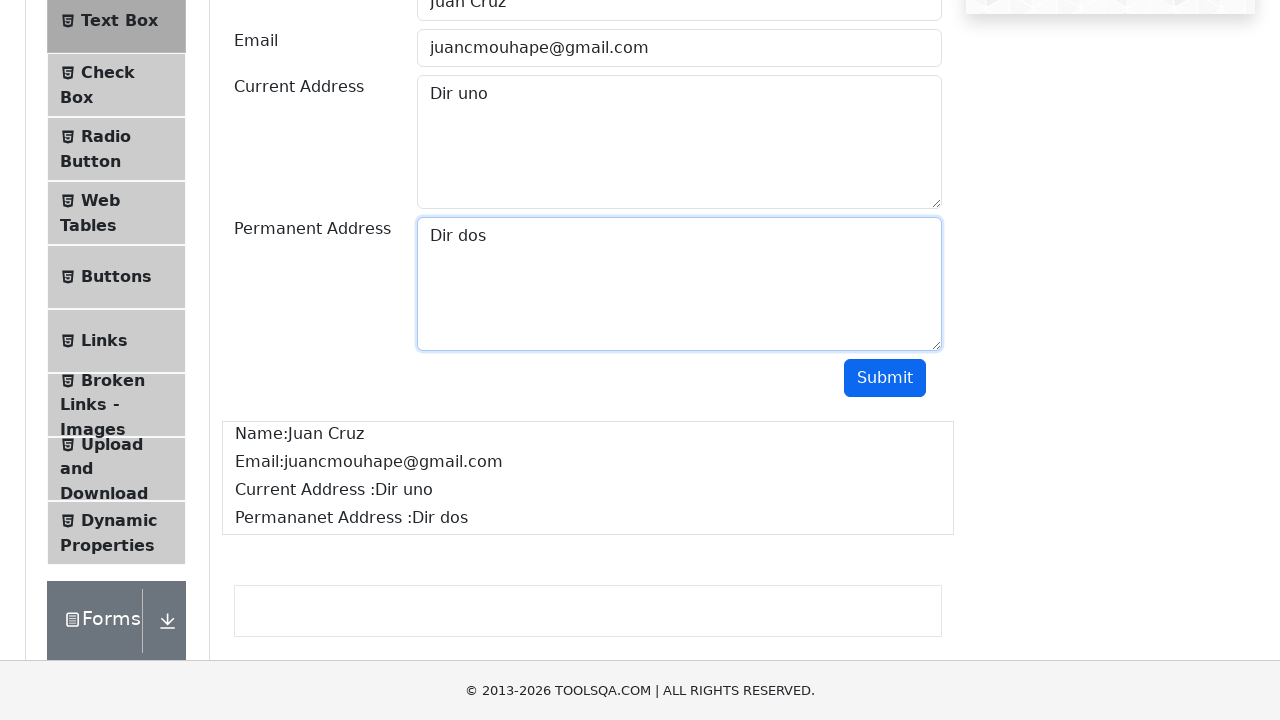

Output section appeared, form submission verified
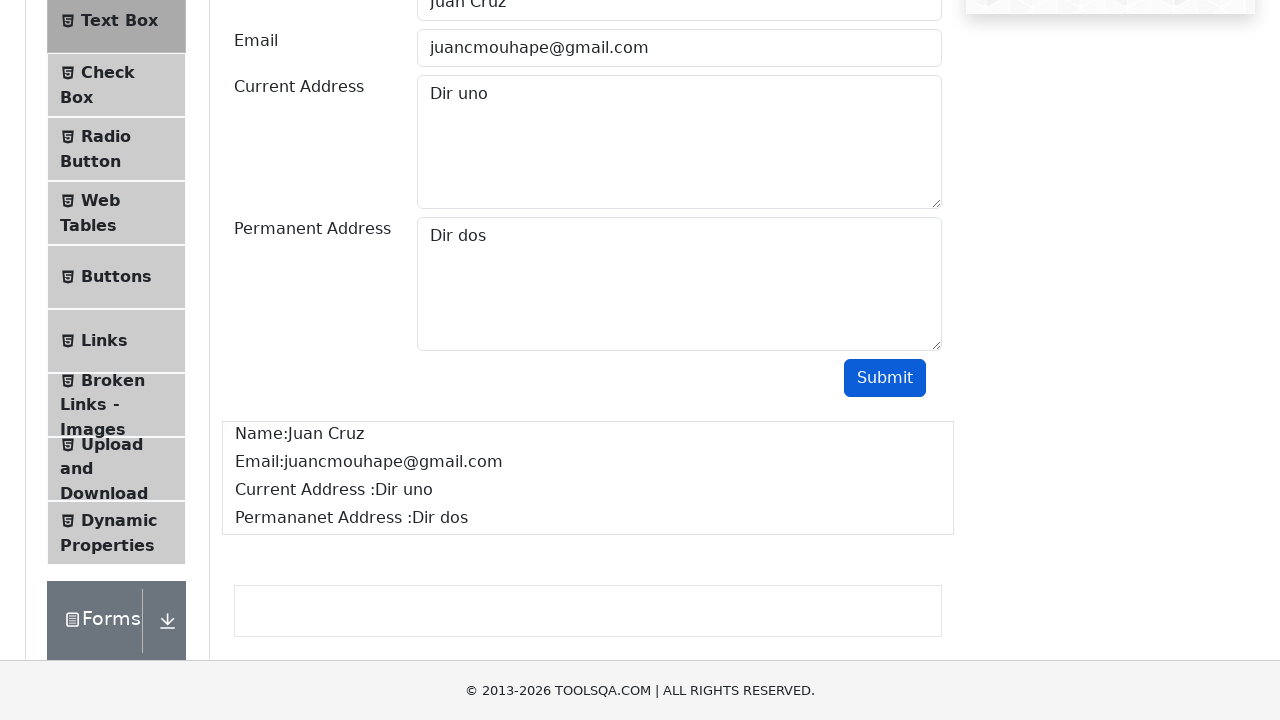

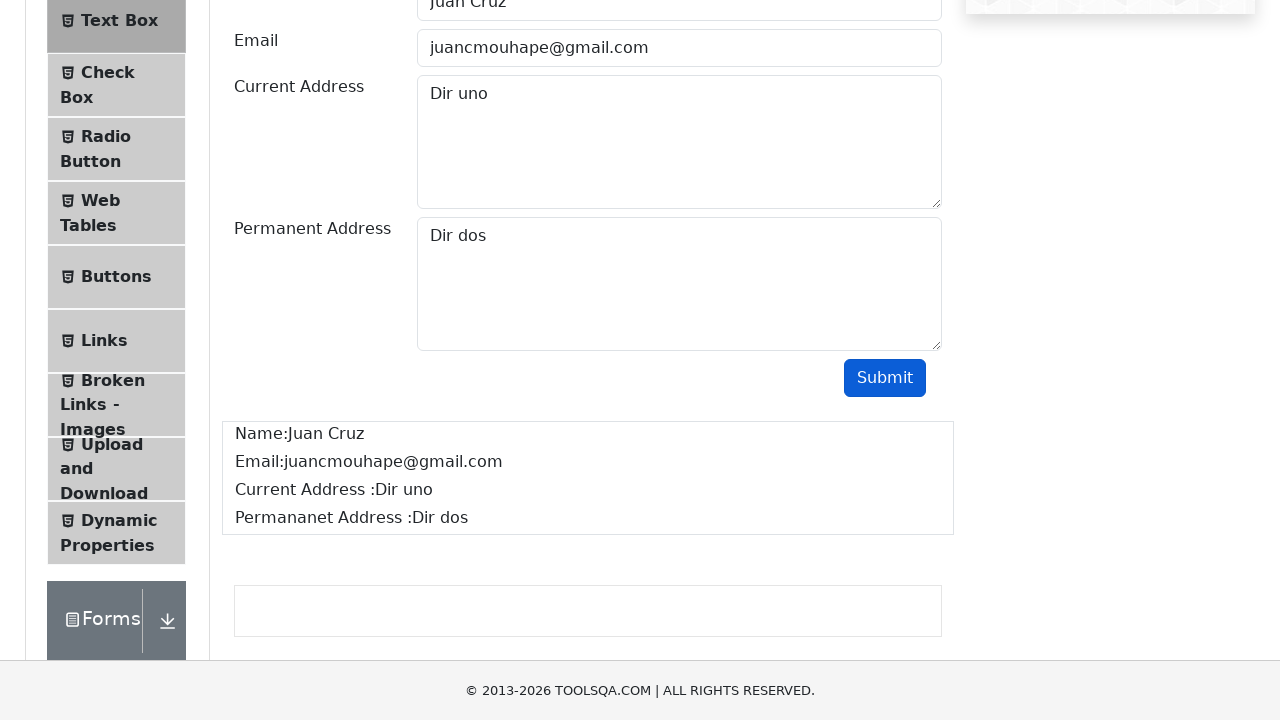